Tests explicit wait functionality by clicking a button that triggers a delayed element to appear, then waits for the element to be clickable and verifies its presence

Starting URL: https://theautomationzone.blogspot.com/

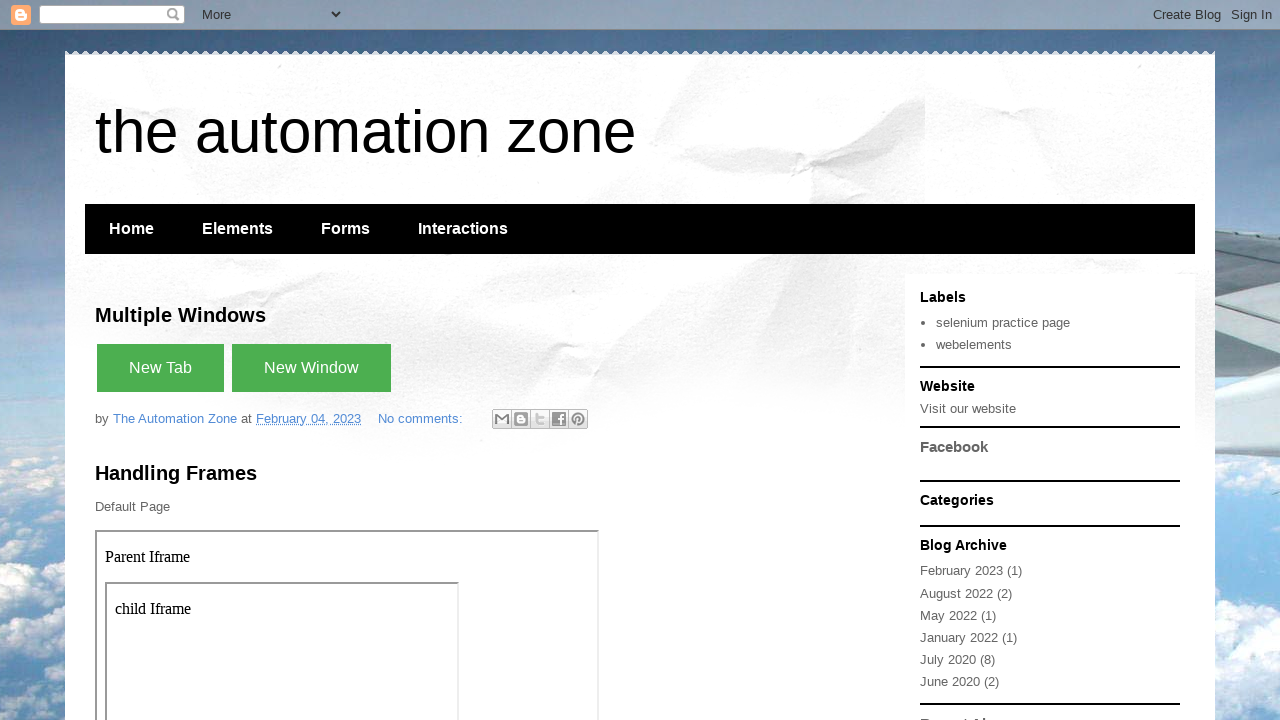

Clicked button that triggers delayed element at (243, 360) on xpath=//button[contains(text(), 'with small delay')]
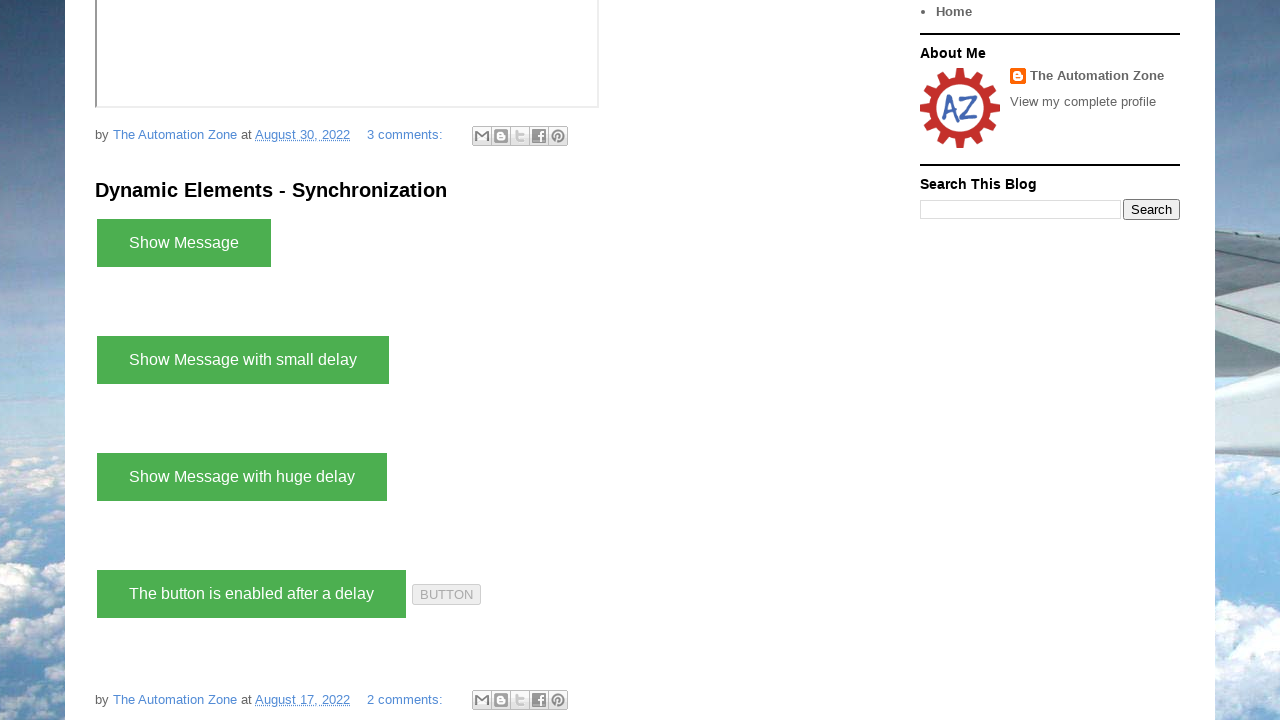

Waited for delayed paragraph element to become visible
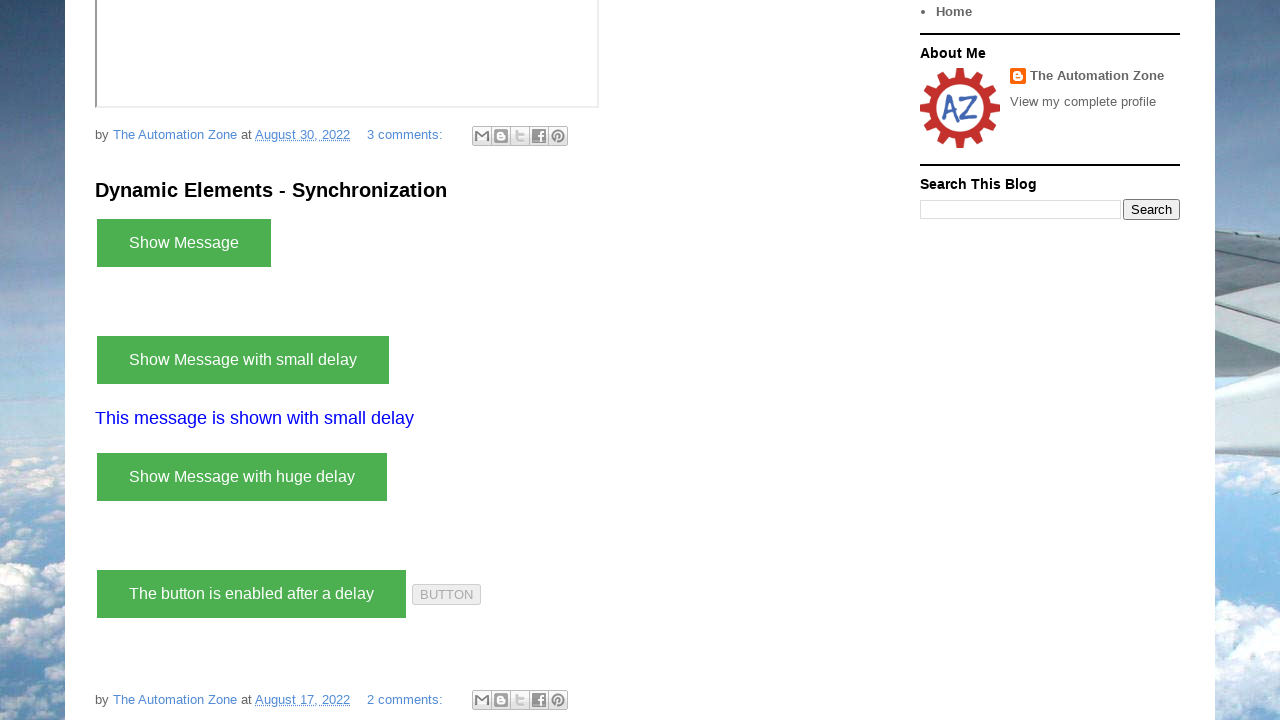

Located the delayed paragraph element
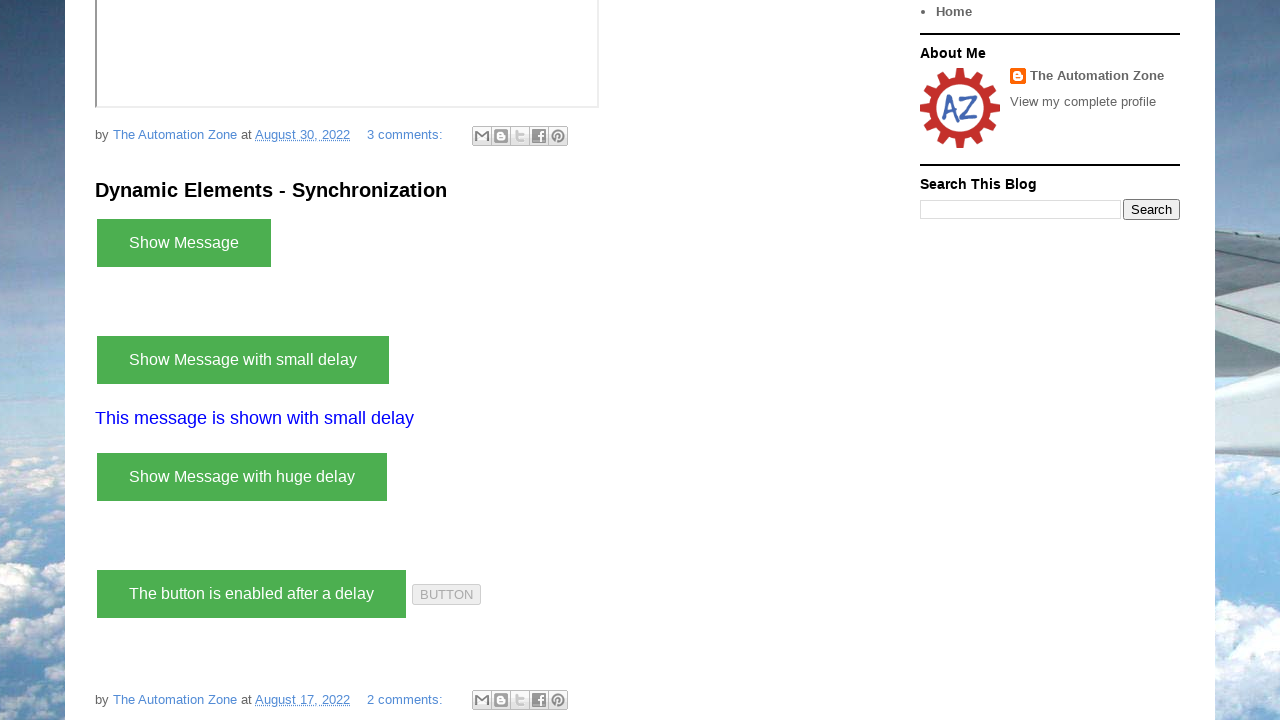

Verified delayed paragraph element is visible and clickable
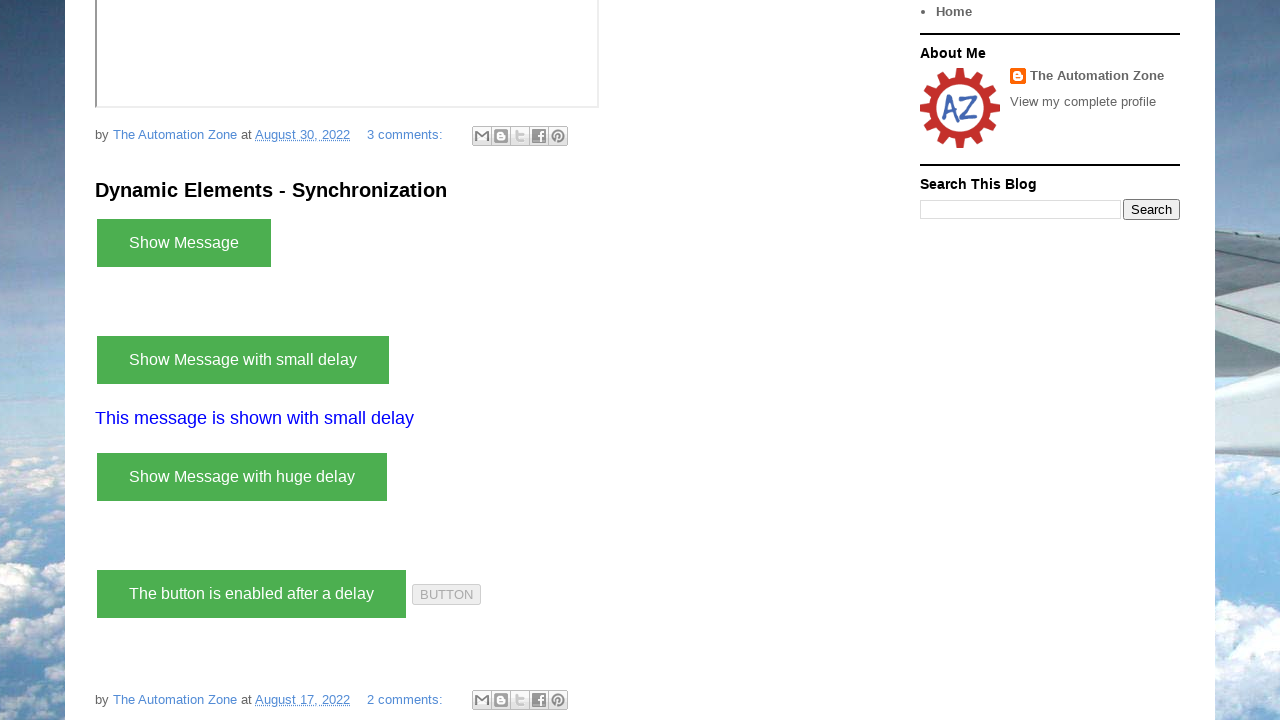

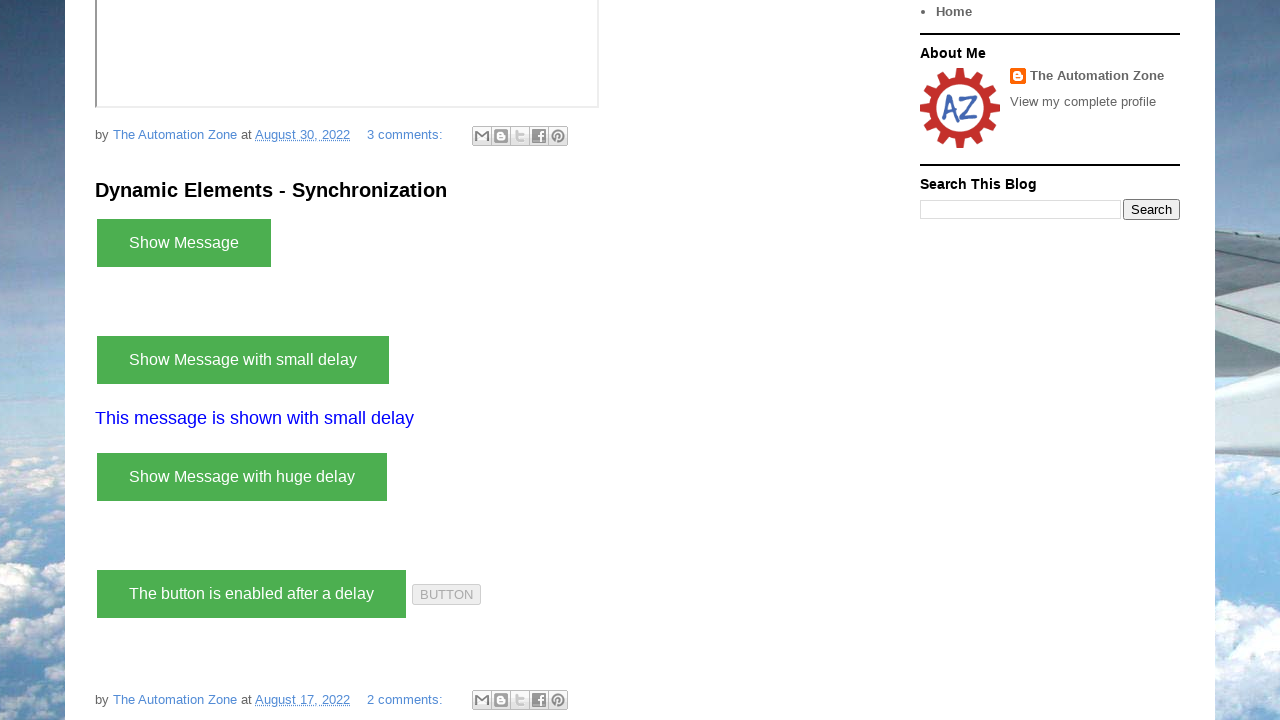